Tests right-click (context menu) functionality by performing a context click on a button, selecting the "Copy" option from the context menu, and accepting the resulting alert dialog.

Starting URL: https://swisnl.github.io/jQuery-contextMenu/demo.html

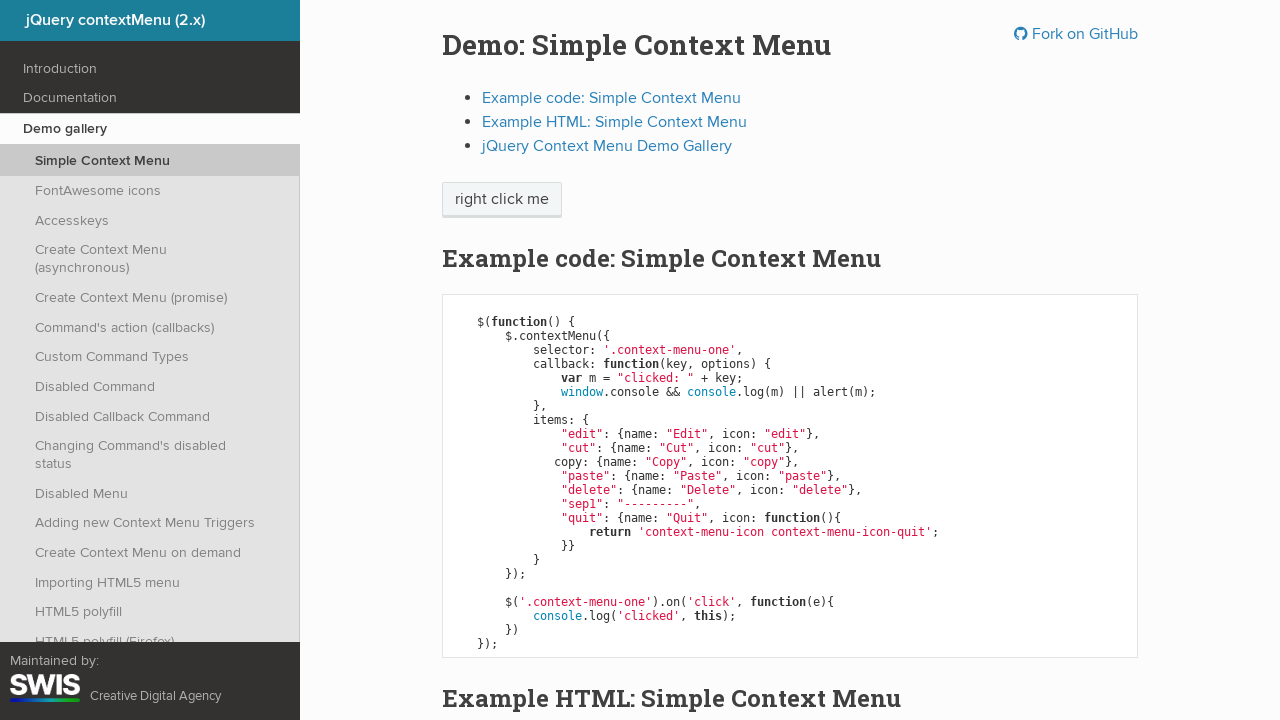

Set up dialog handler to accept alerts
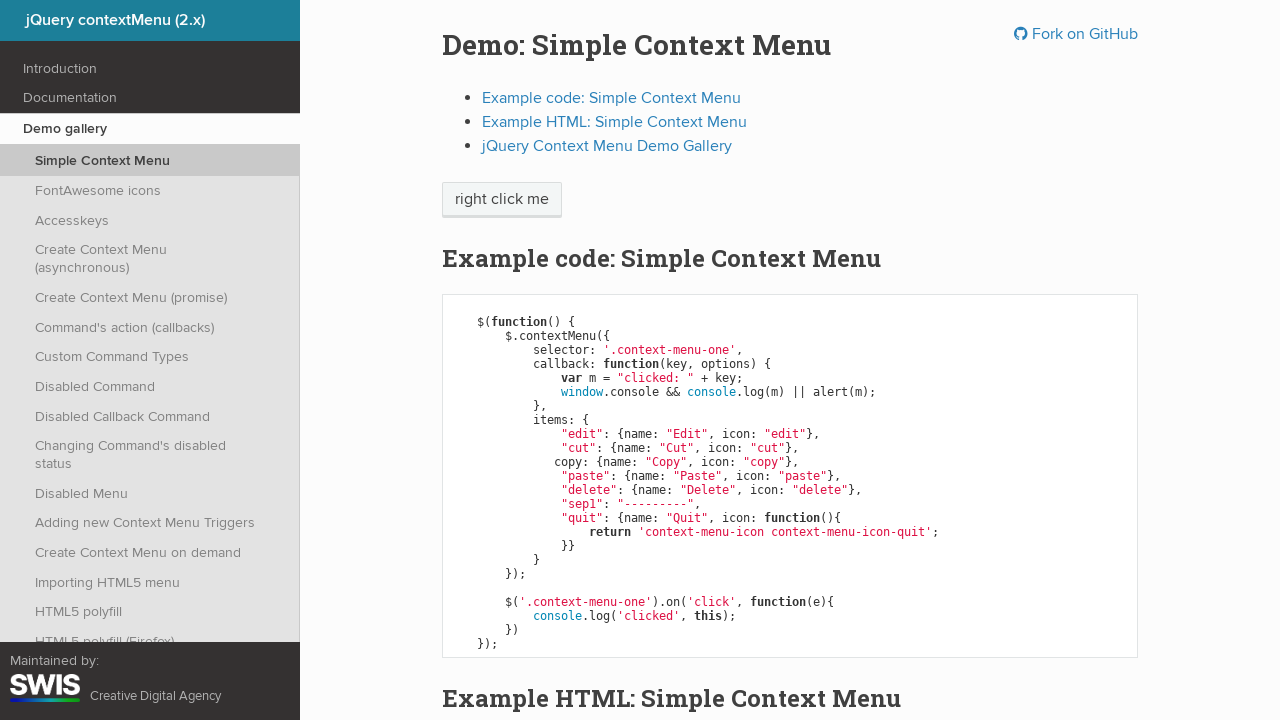

Right-clicked on context menu button at (502, 200) on span.context-menu-one.btn.btn-neutral
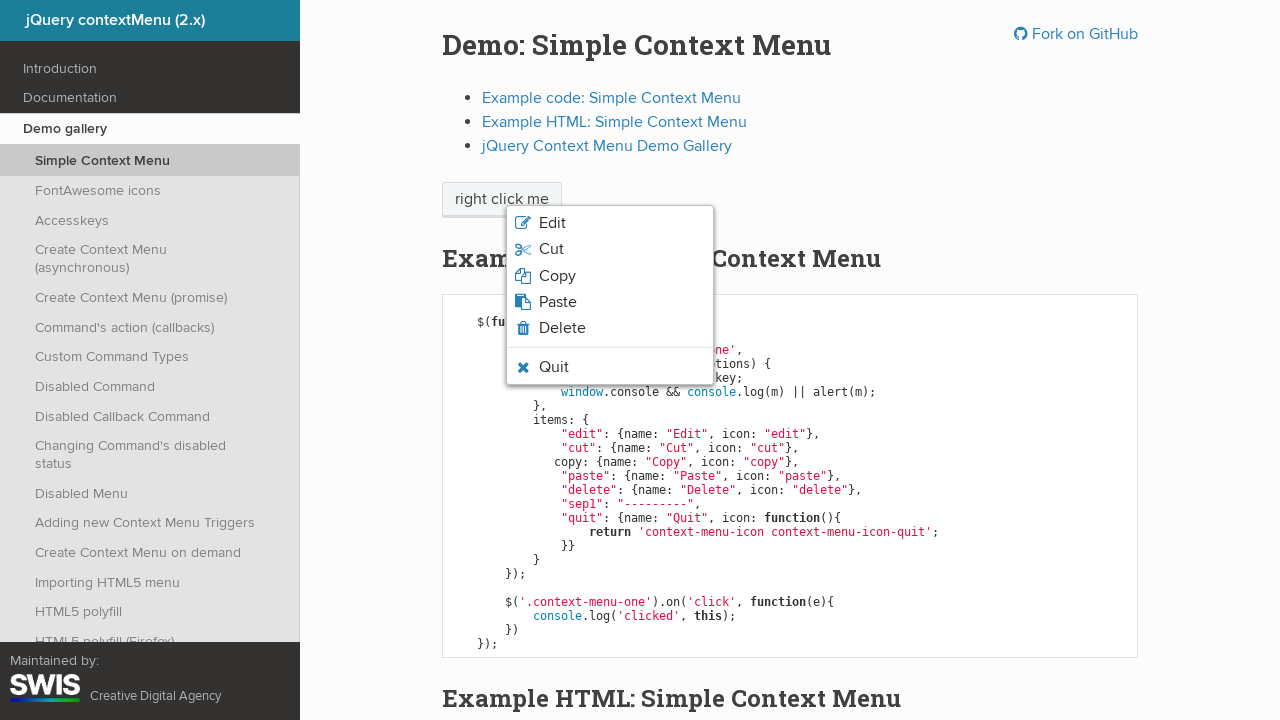

Clicked 'Copy' option from context menu at (557, 276) on xpath=//span[normalize-space()='Copy']
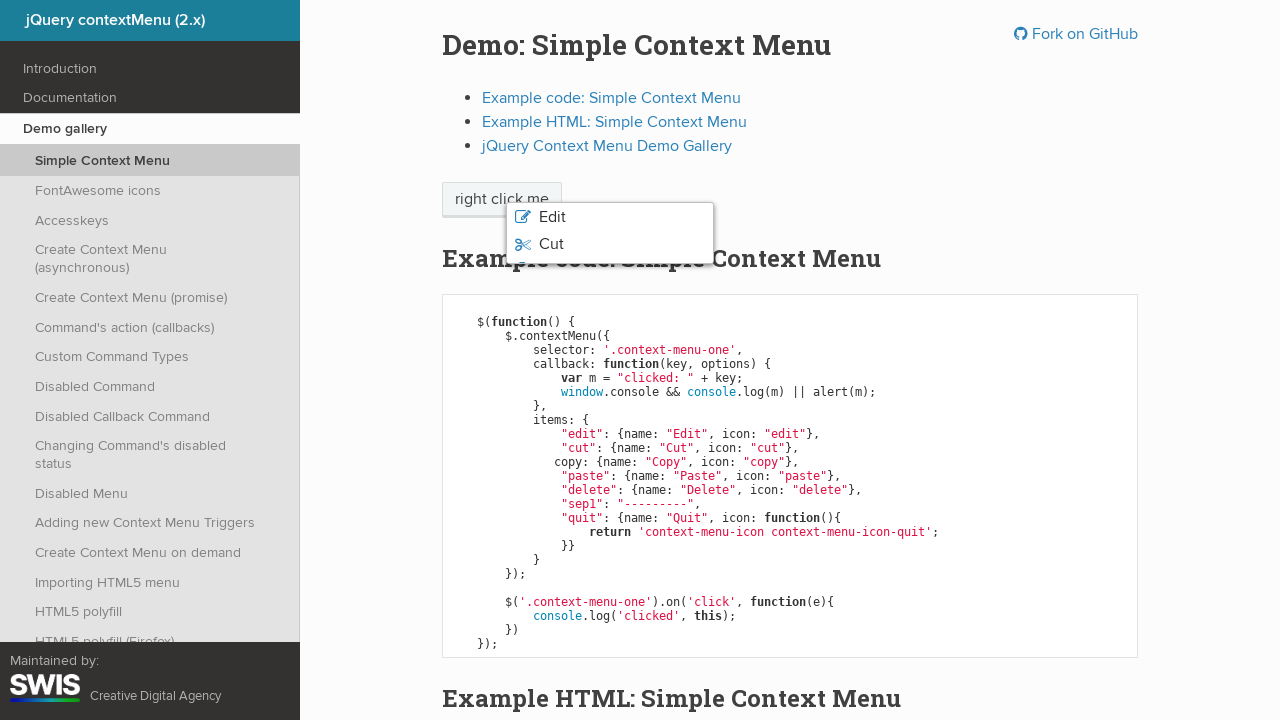

Waited for alert dialog to be processed
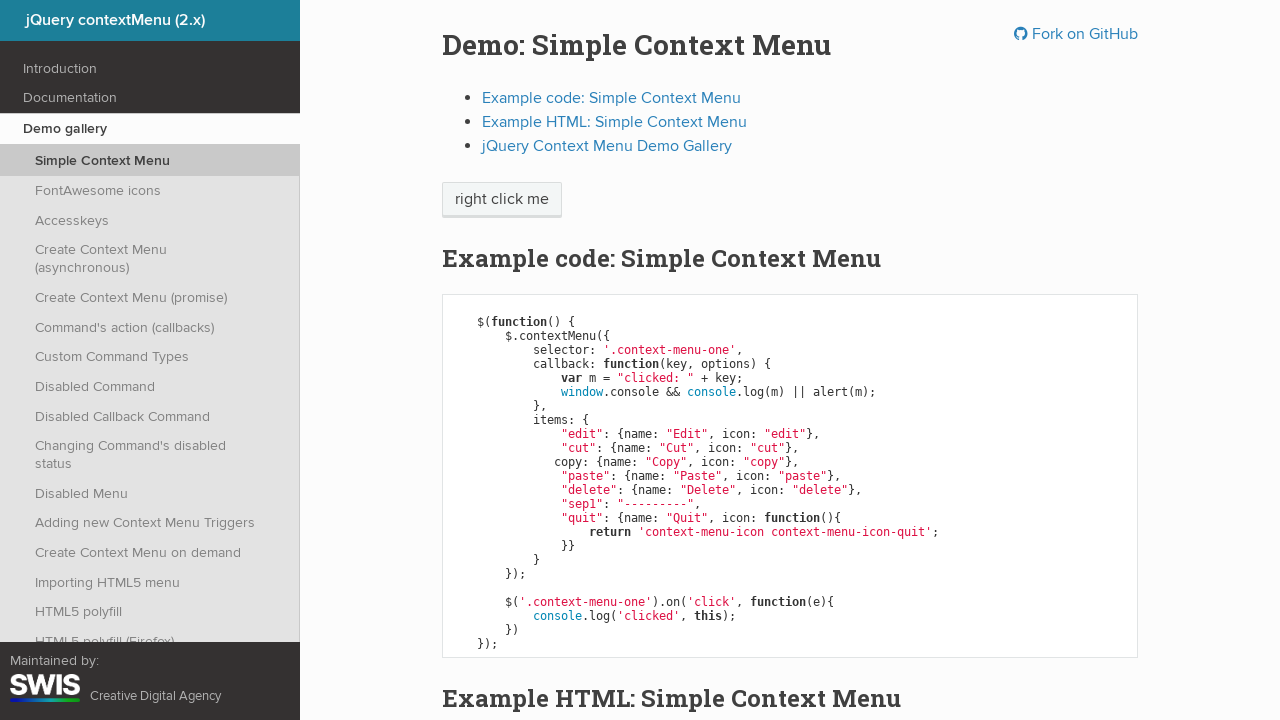

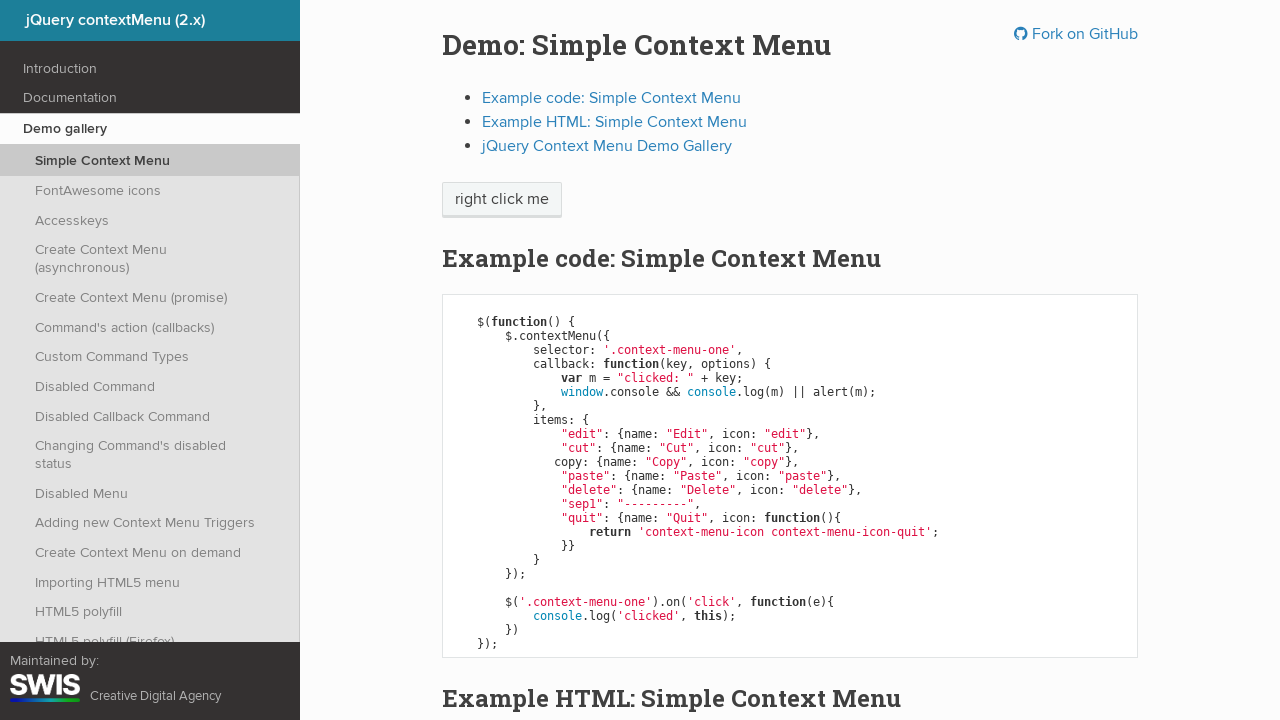